Tests JavaScript confirmation alert handling by clicking a button to trigger a confirmation dialog, accepting the alert, and verifying the result message displayed on the page.

Starting URL: http://the-internet.herokuapp.com/javascript_alerts

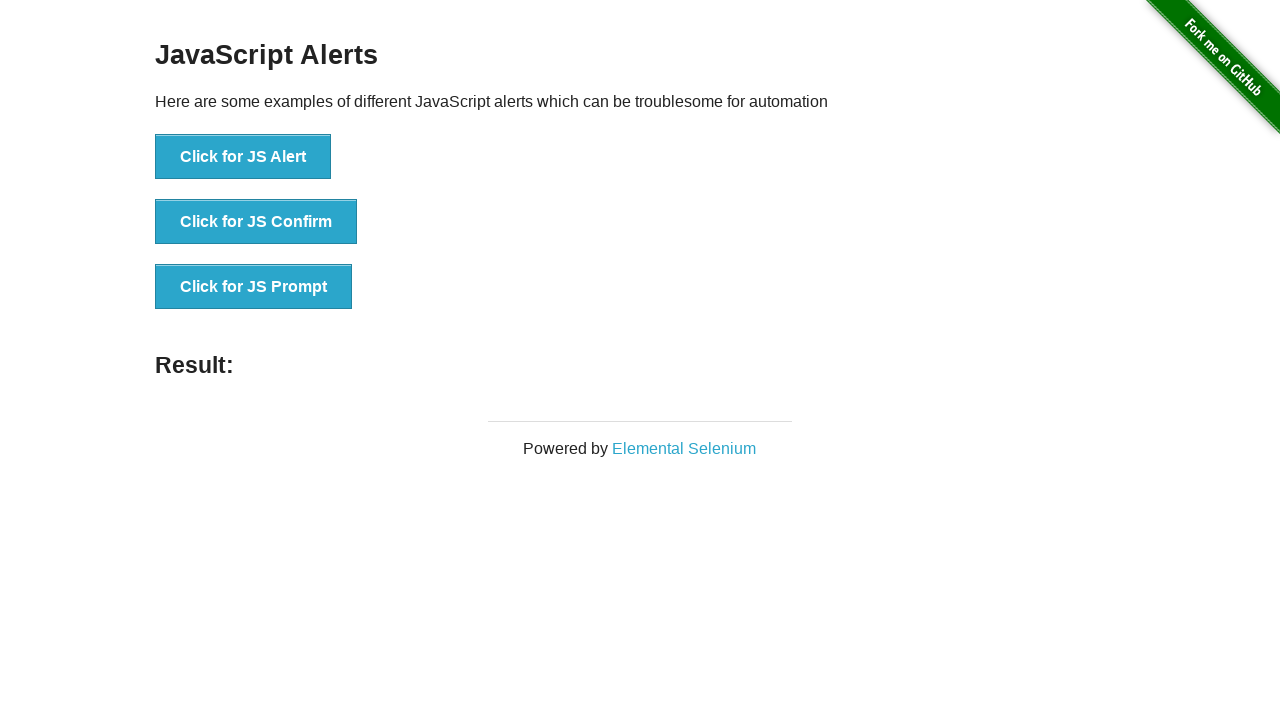

Clicked the second button to trigger JavaScript confirmation alert at (256, 222) on ul > li:nth-child(2) > button
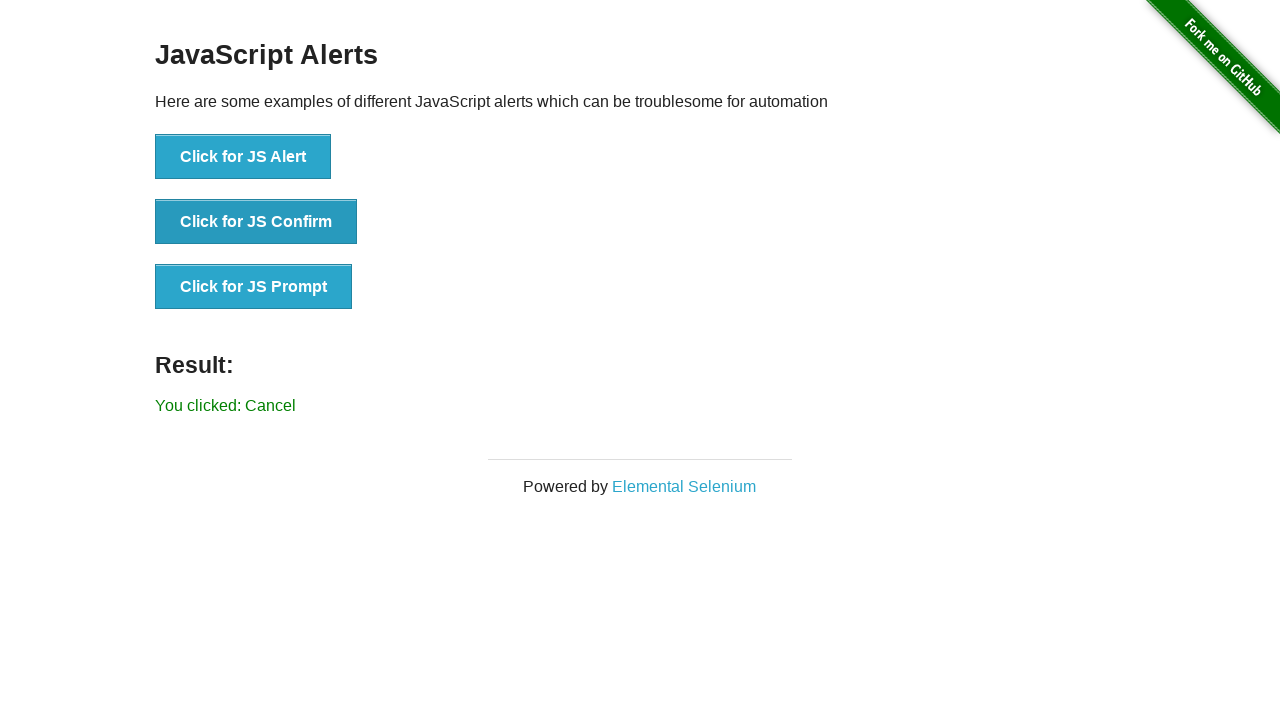

Set up dialog handler to accept confirmation alerts
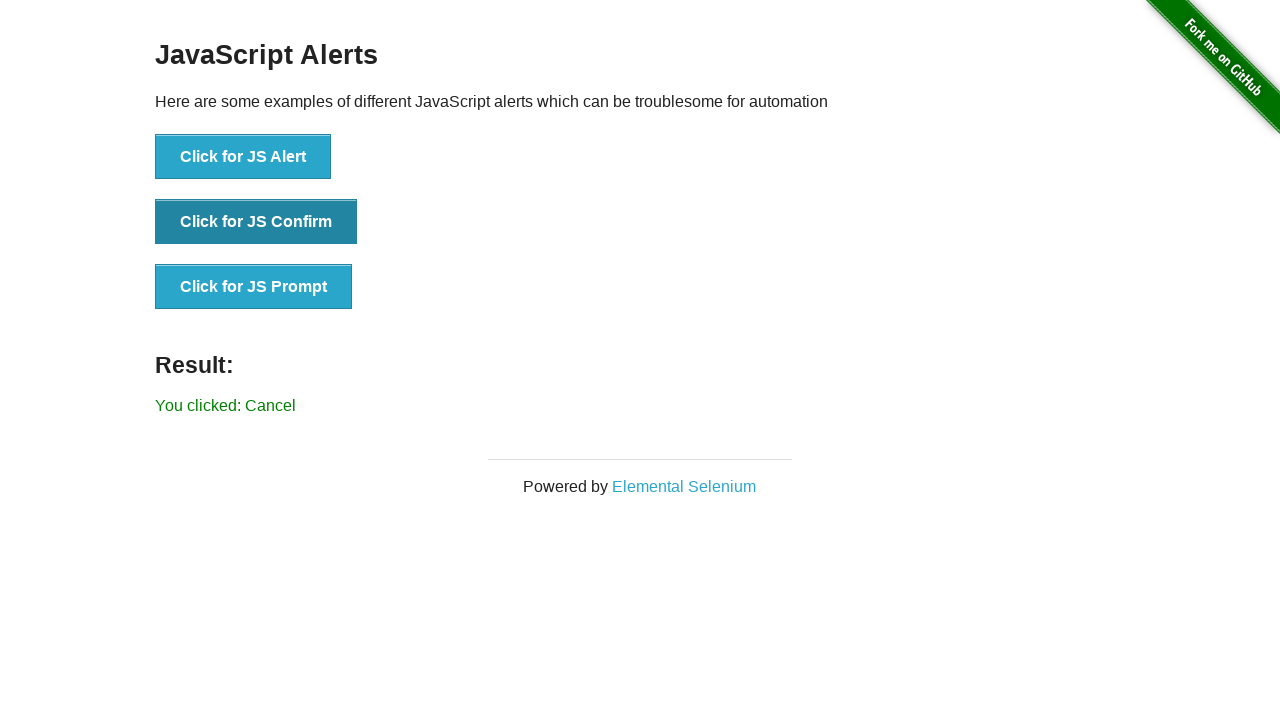

Re-clicked the second button to trigger confirmation dialog at (256, 222) on ul > li:nth-child(2) > button
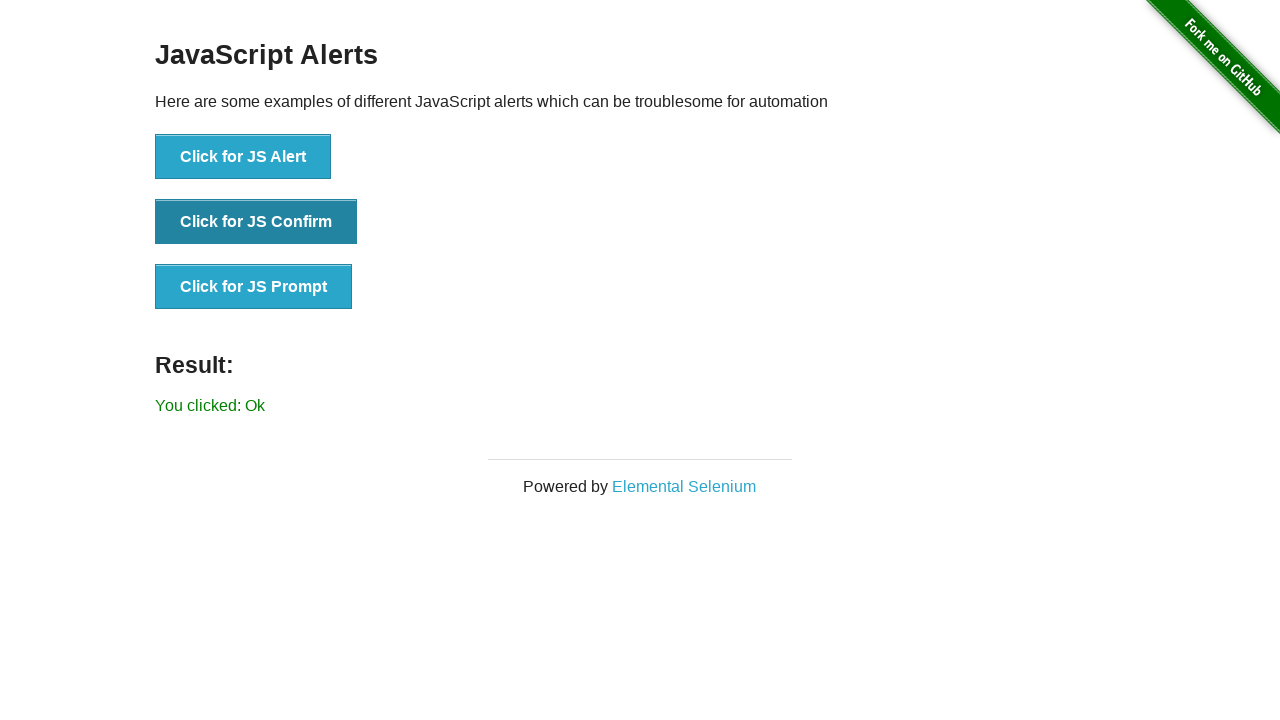

Waited for result message to appear
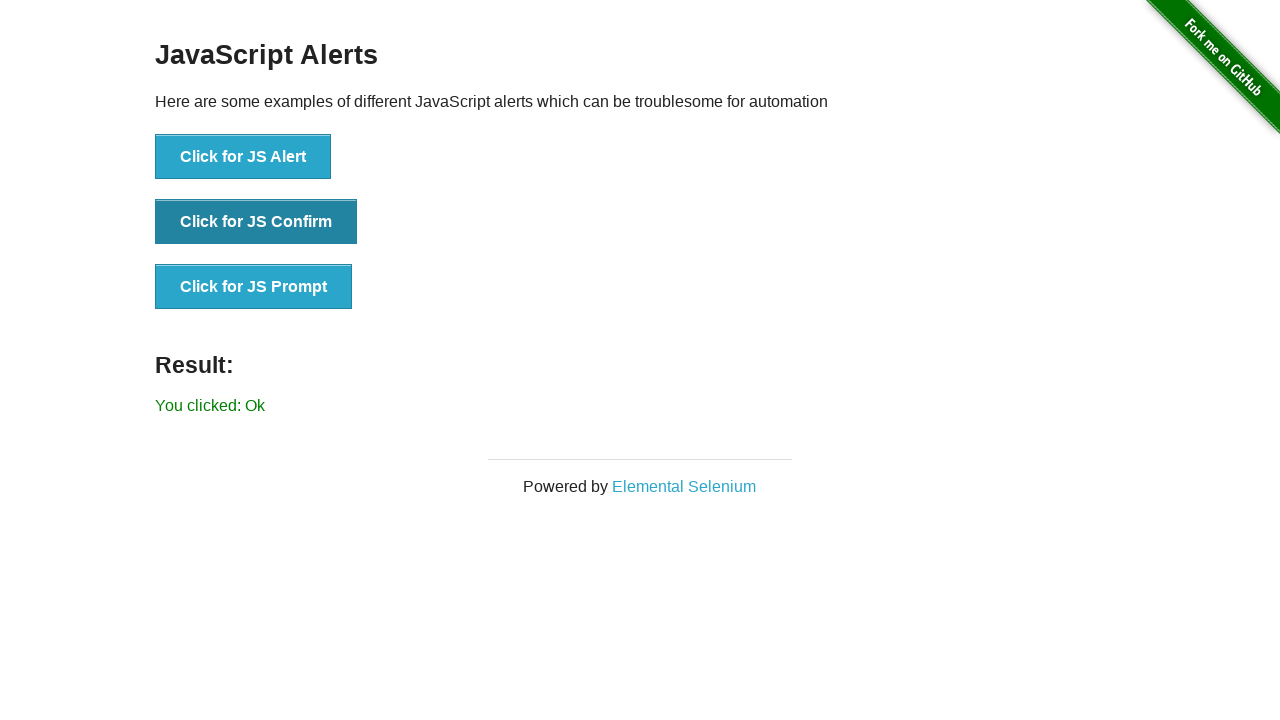

Retrieved result text content
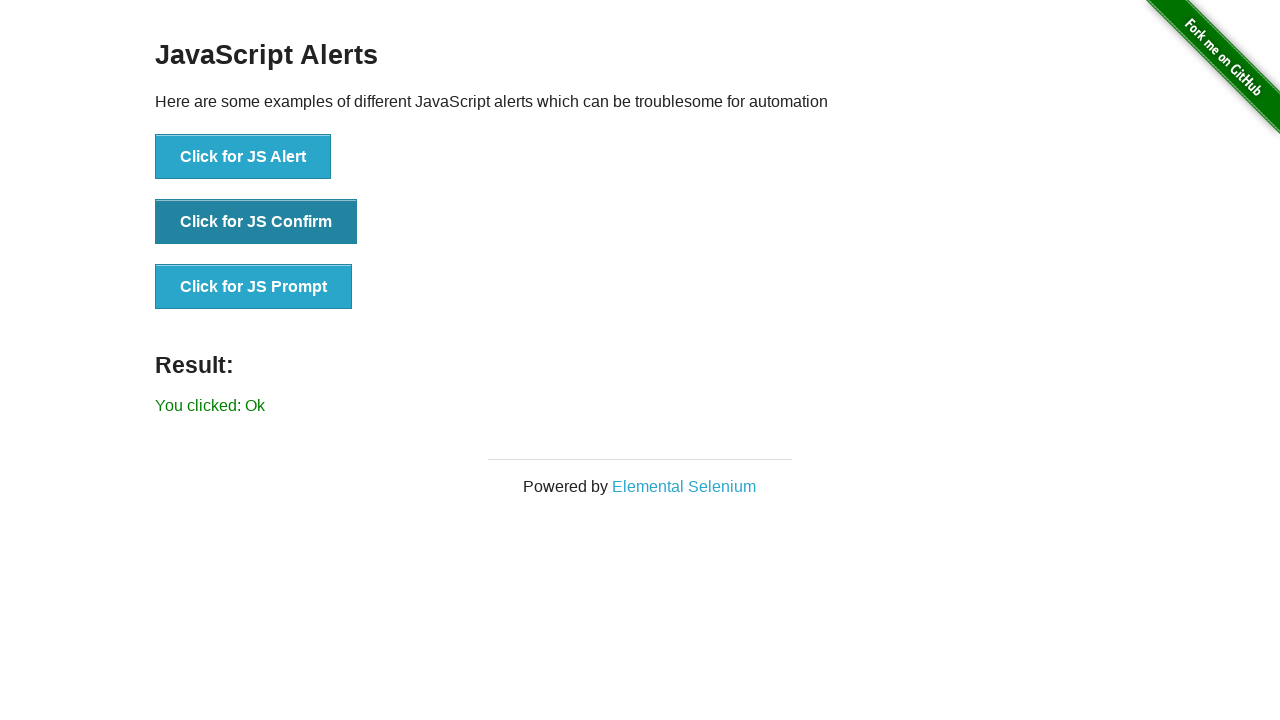

Verified result text matches expected 'You clicked: Ok'
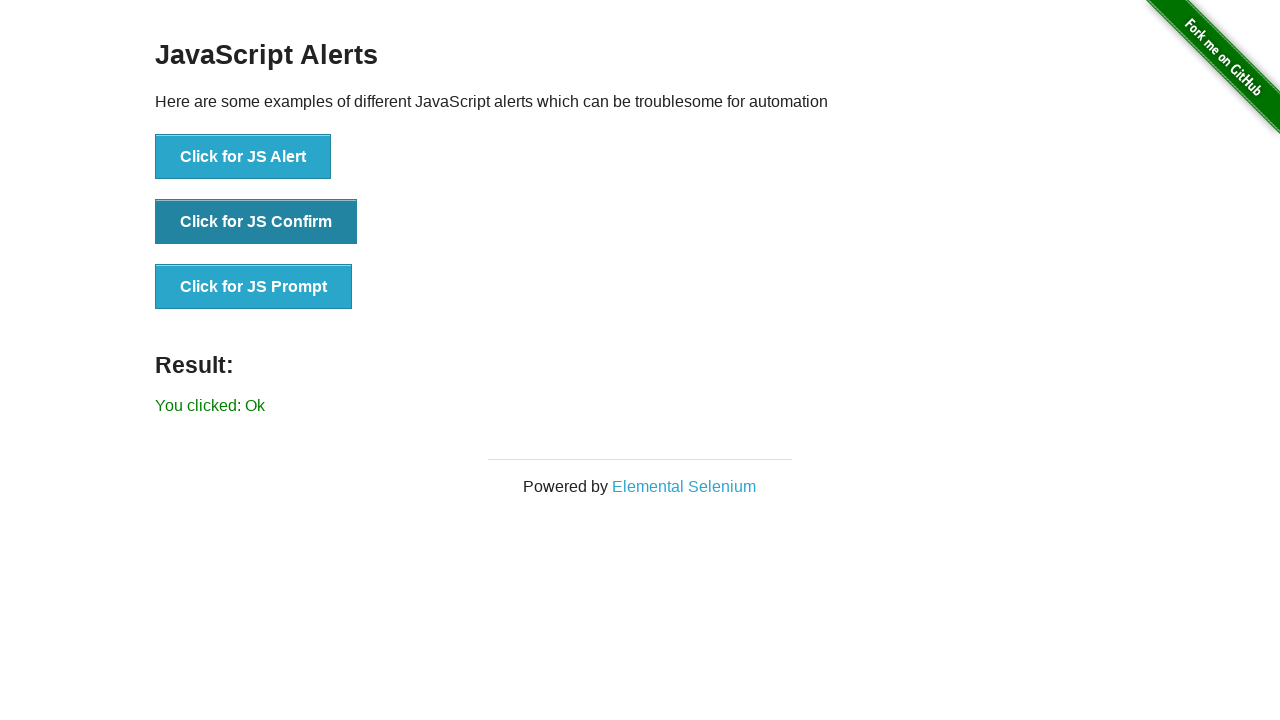

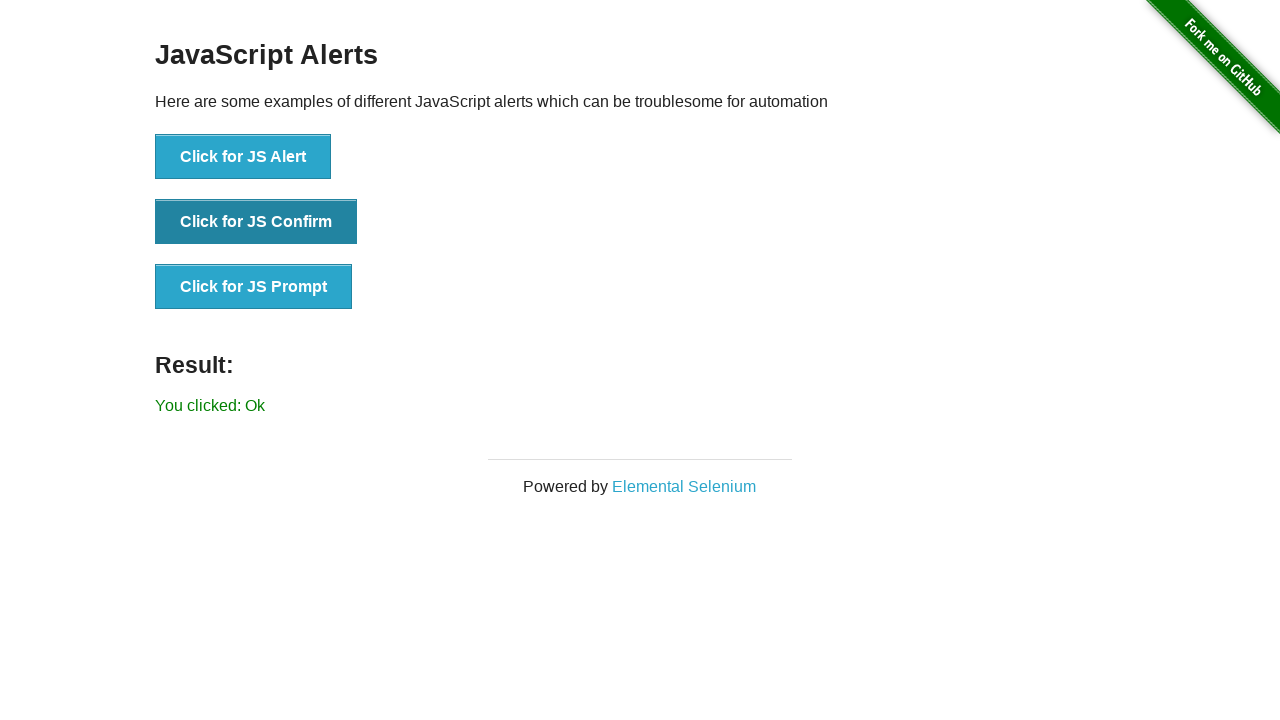